Tests clicking through all gender radio buttons (Other, Male, Female) on a student registration form and verifies they can be selected

Starting URL: https://demoqa.com/automation-practice-form/

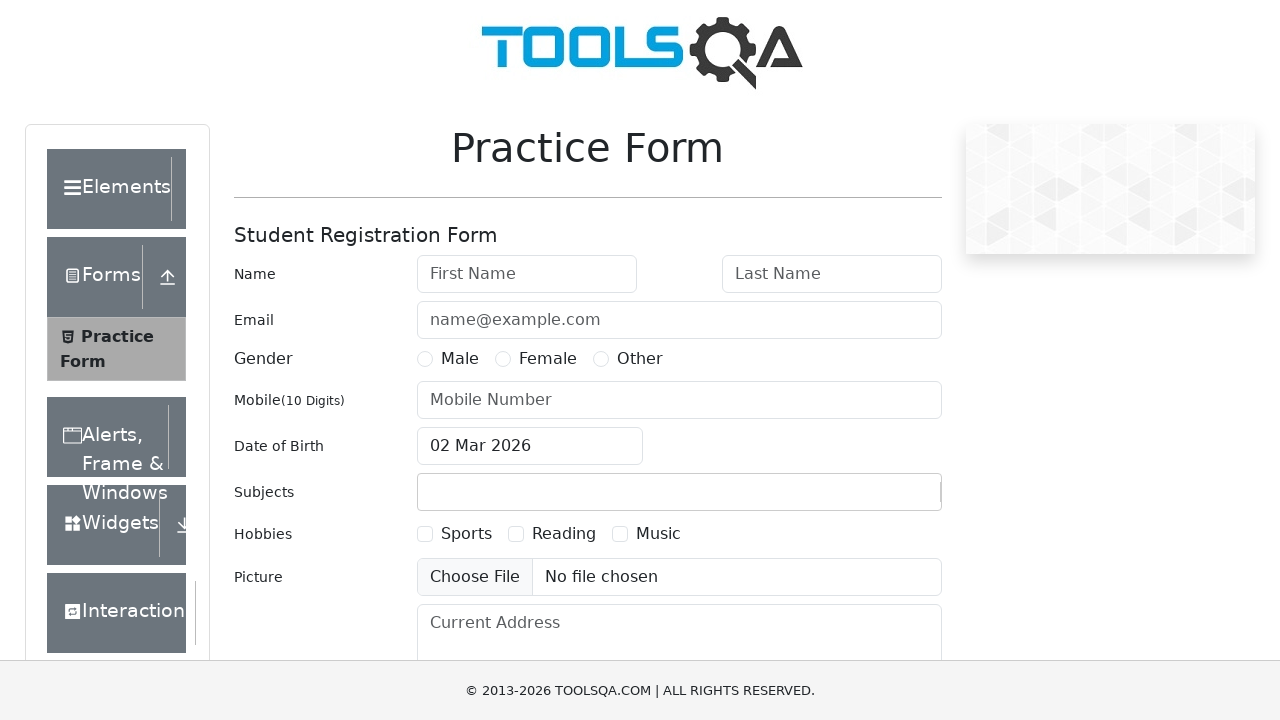

Clicked 'Other' radio button at (640, 359) on //label[normalize-space(text())='Other']
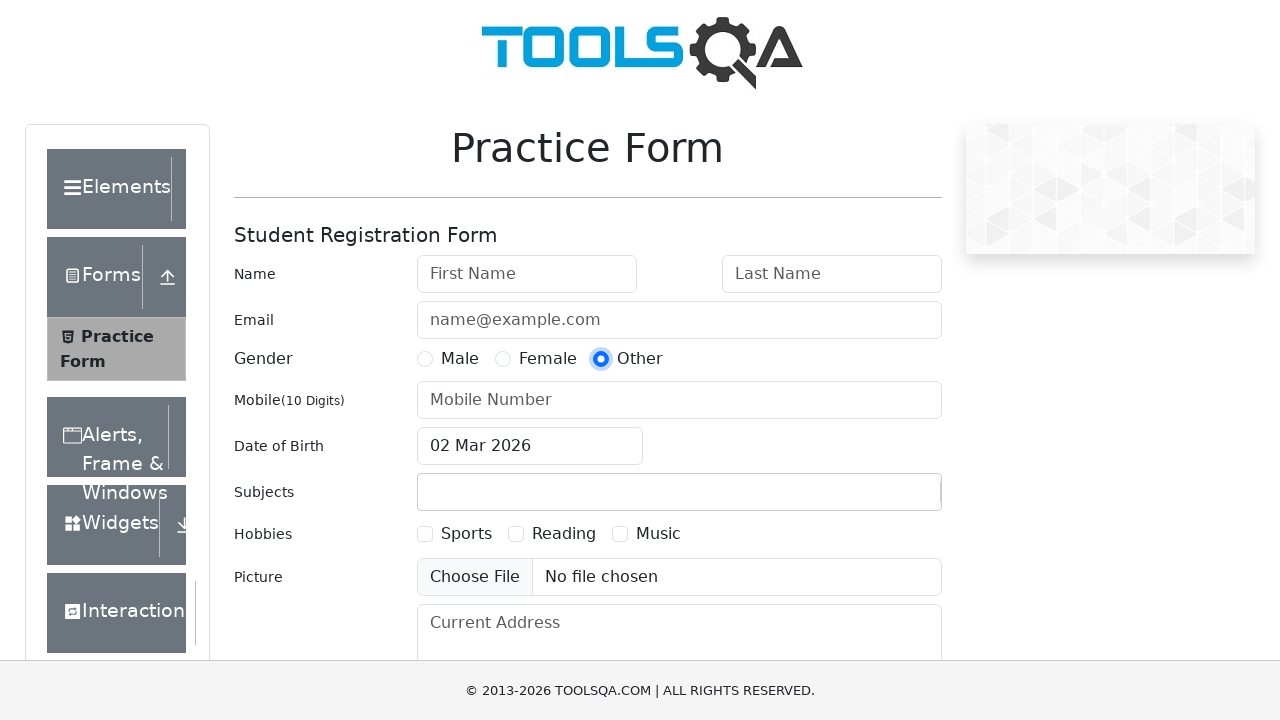

Waited for 'Other' radio button click to be processed
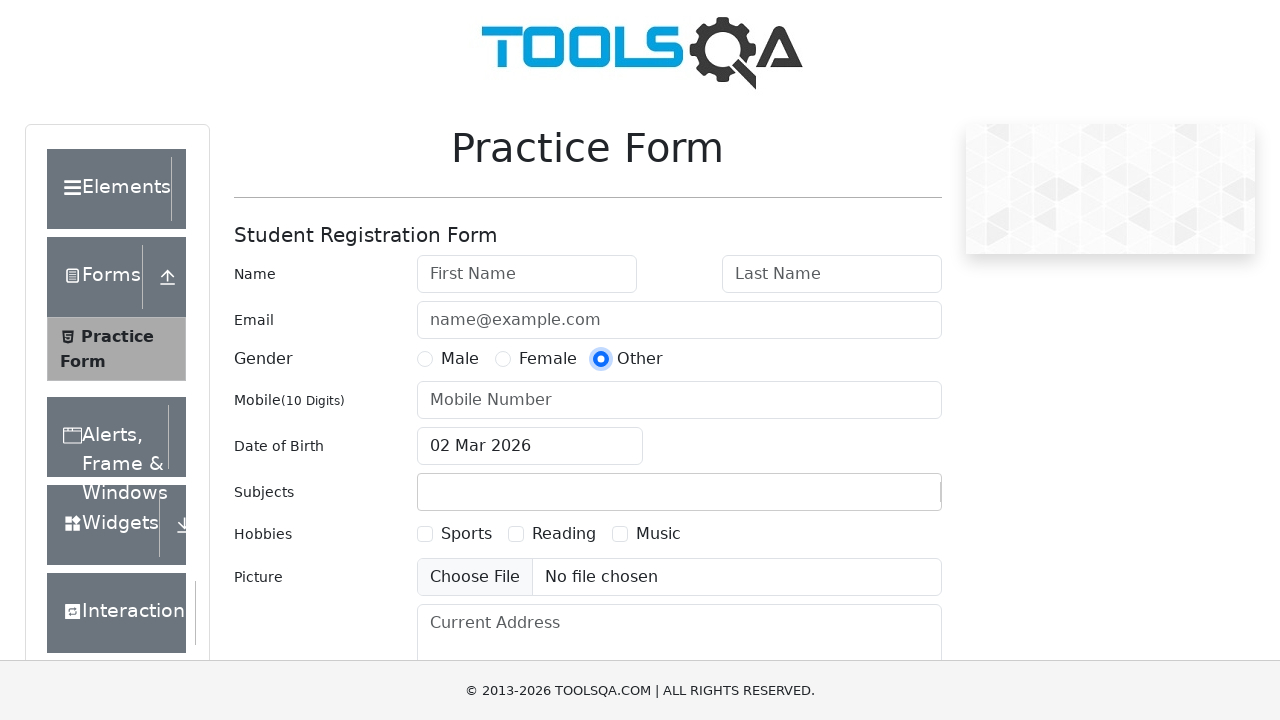

Clicked 'Male' radio button at (460, 359) on //label[normalize-space(text())='Male']
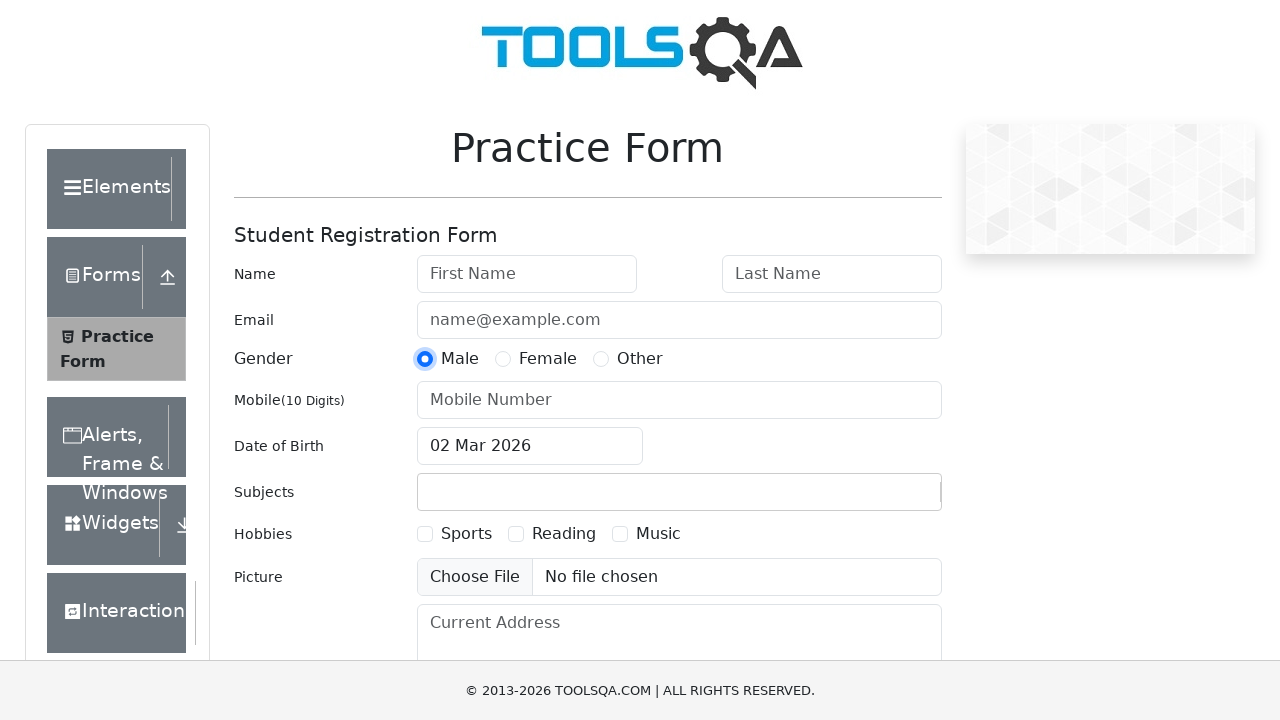

Waited for 'Male' radio button click to be processed
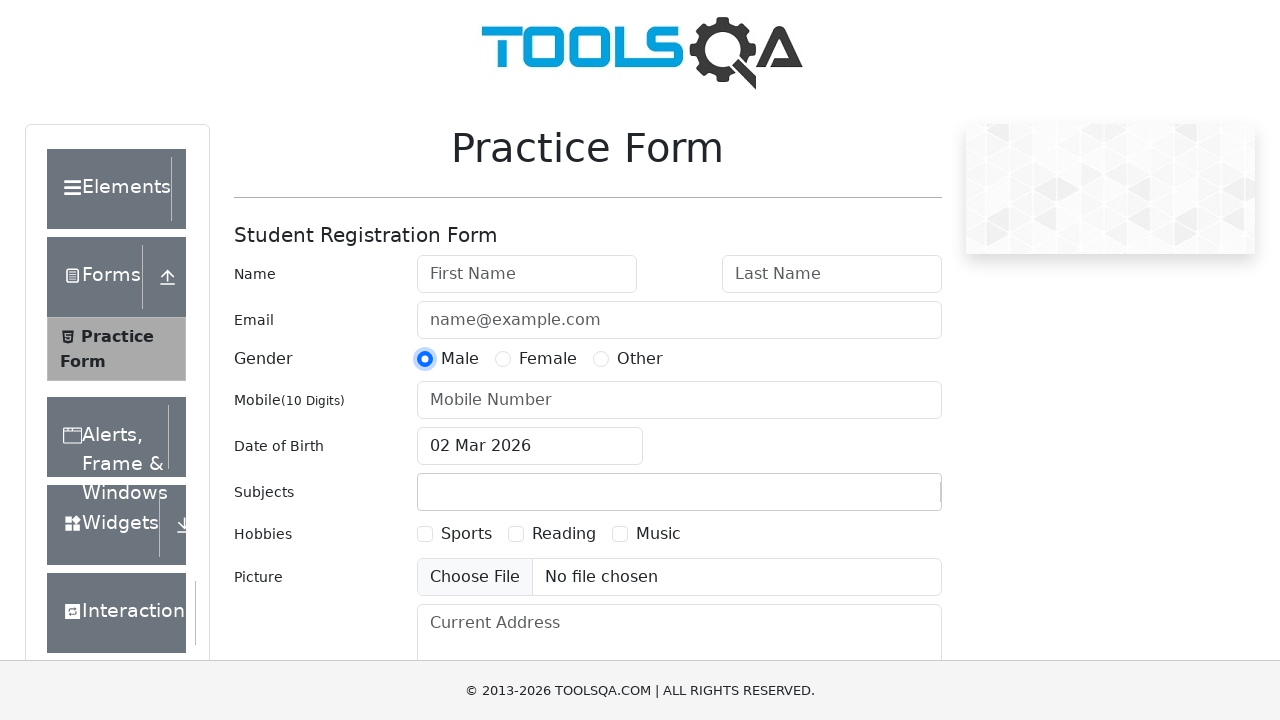

Clicked 'Female' radio button at (548, 359) on //label[normalize-space(text())='Female']
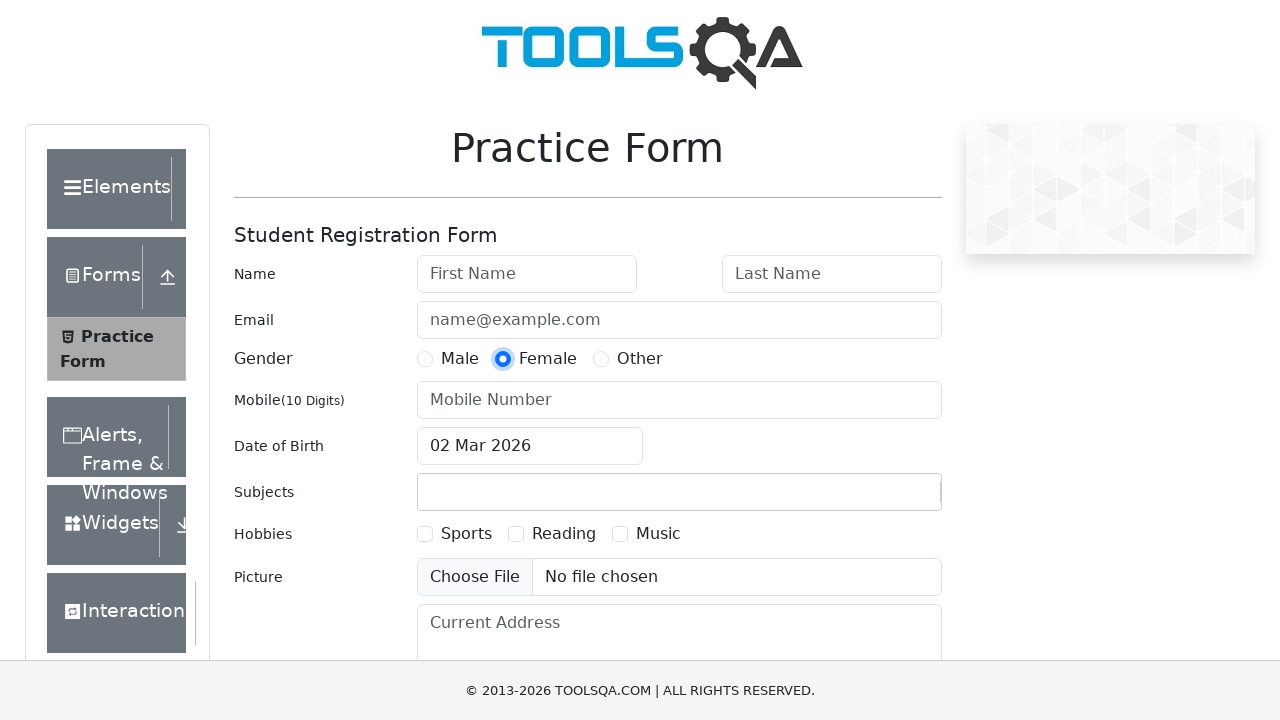

Waited for 'Female' radio button click to be processed
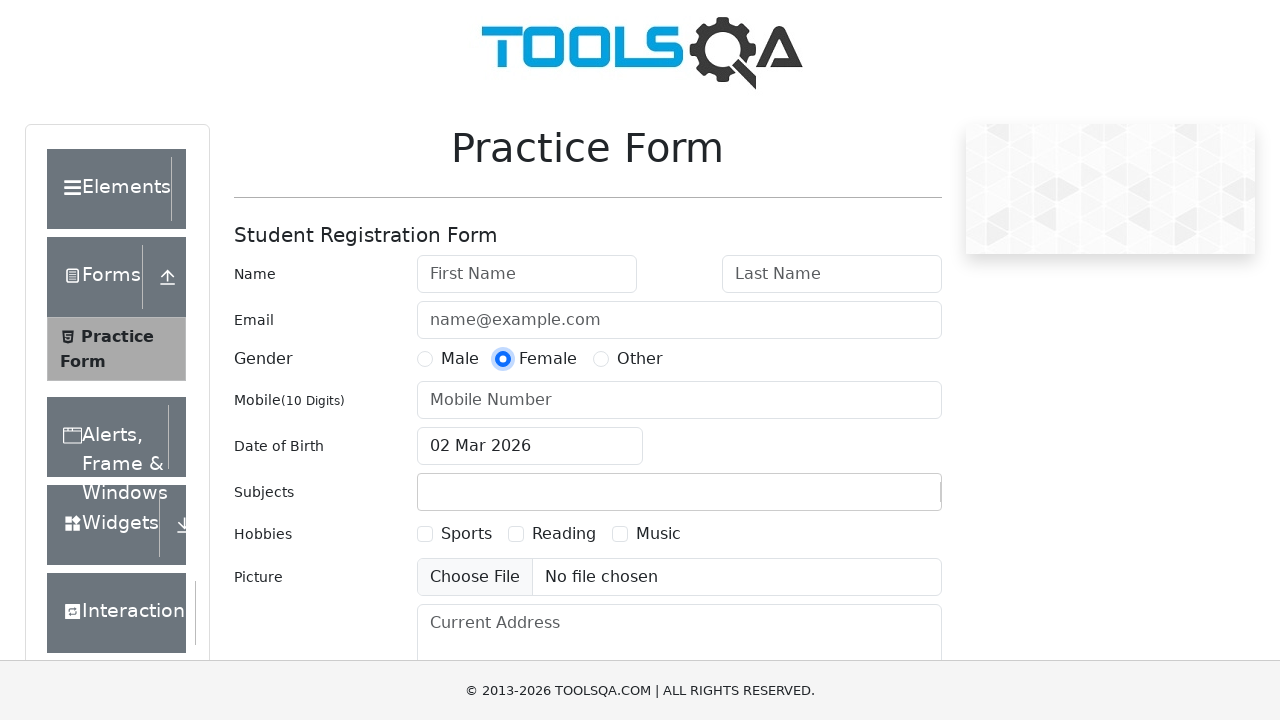

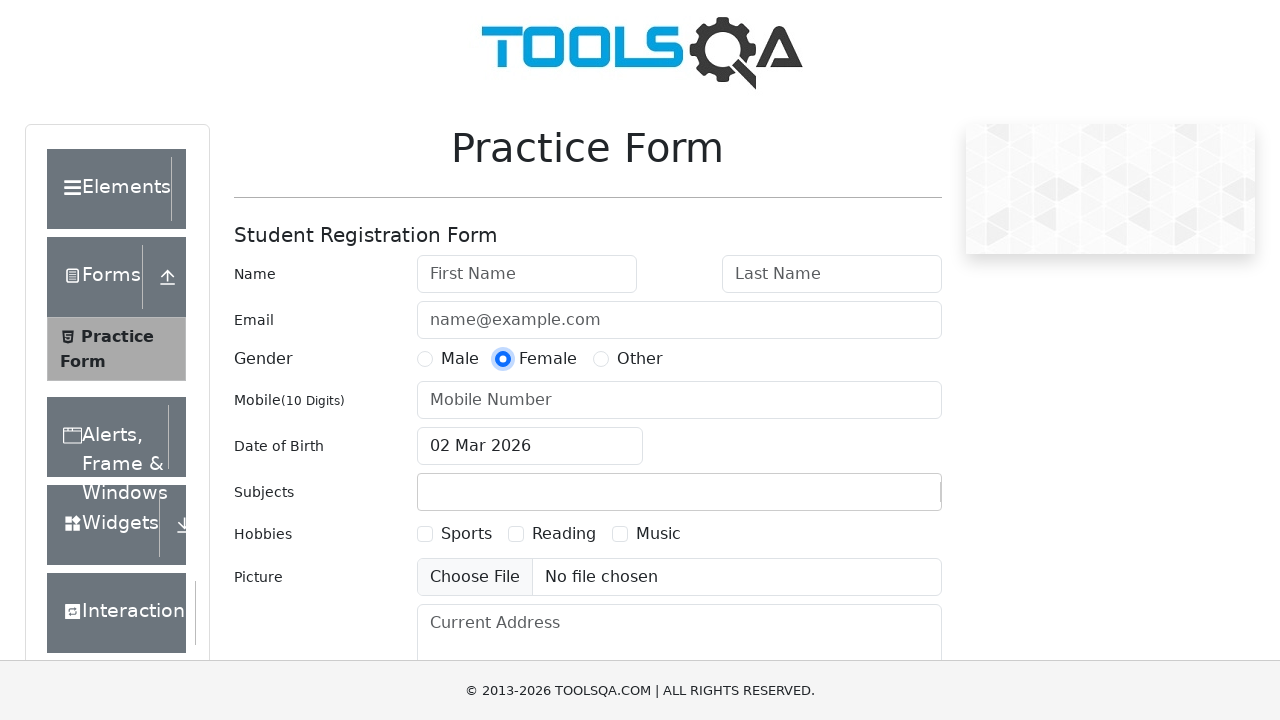